Tests opening a new tab via a button-styled link and verifying the content of the new tab.

Starting URL: https://www.qa-practice.com/elements/new_tab/button

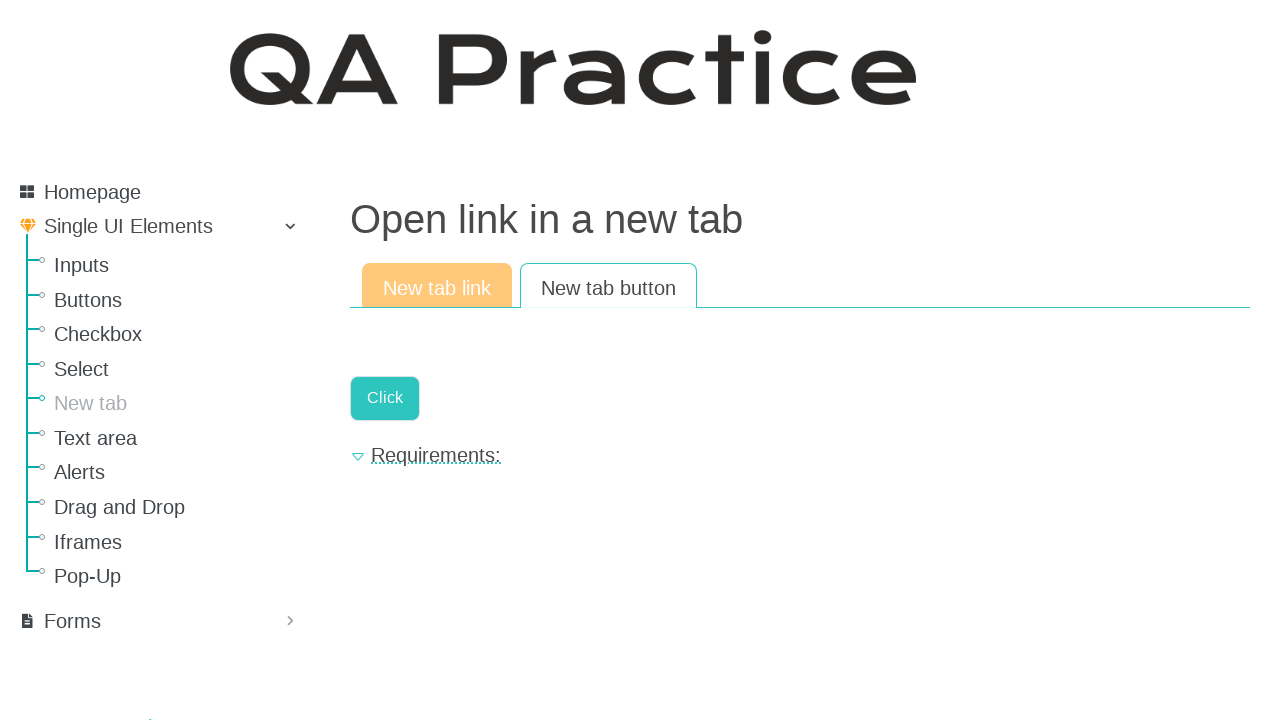

Clicked the 'Click' link button and new tab opened at (385, 398) on internal:role=link[name="Click"i]
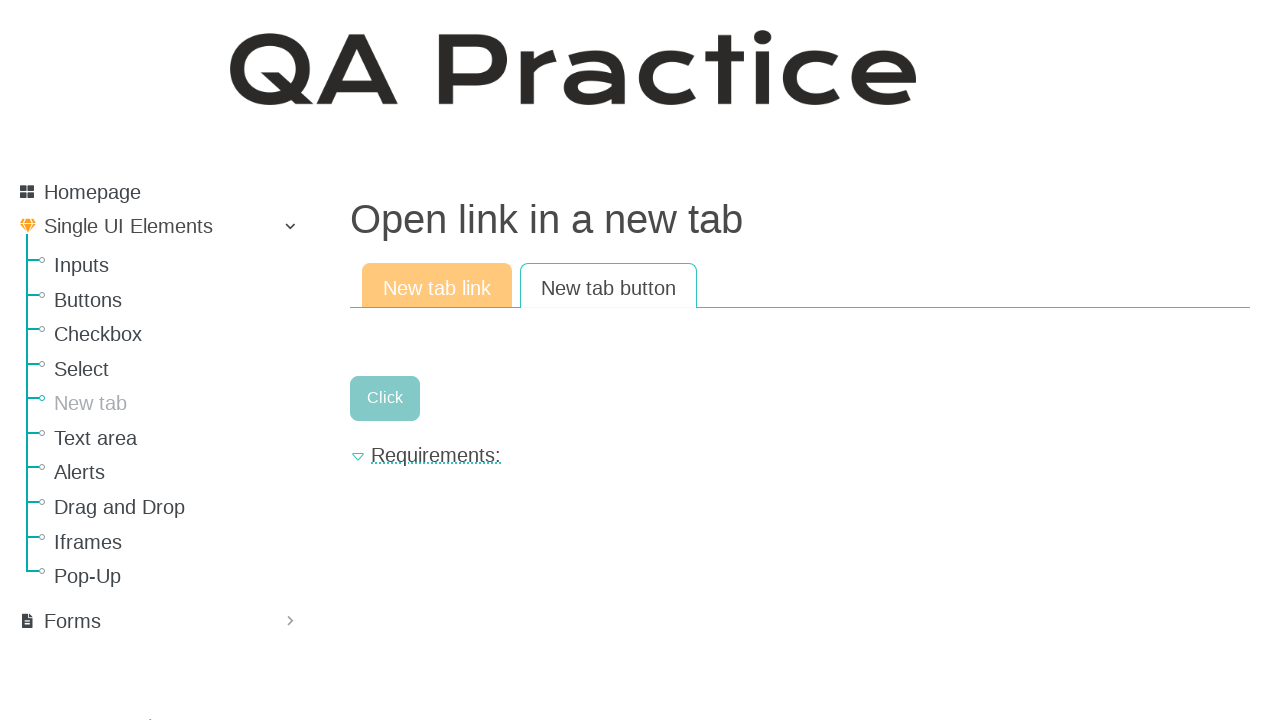

New tab popup object captured
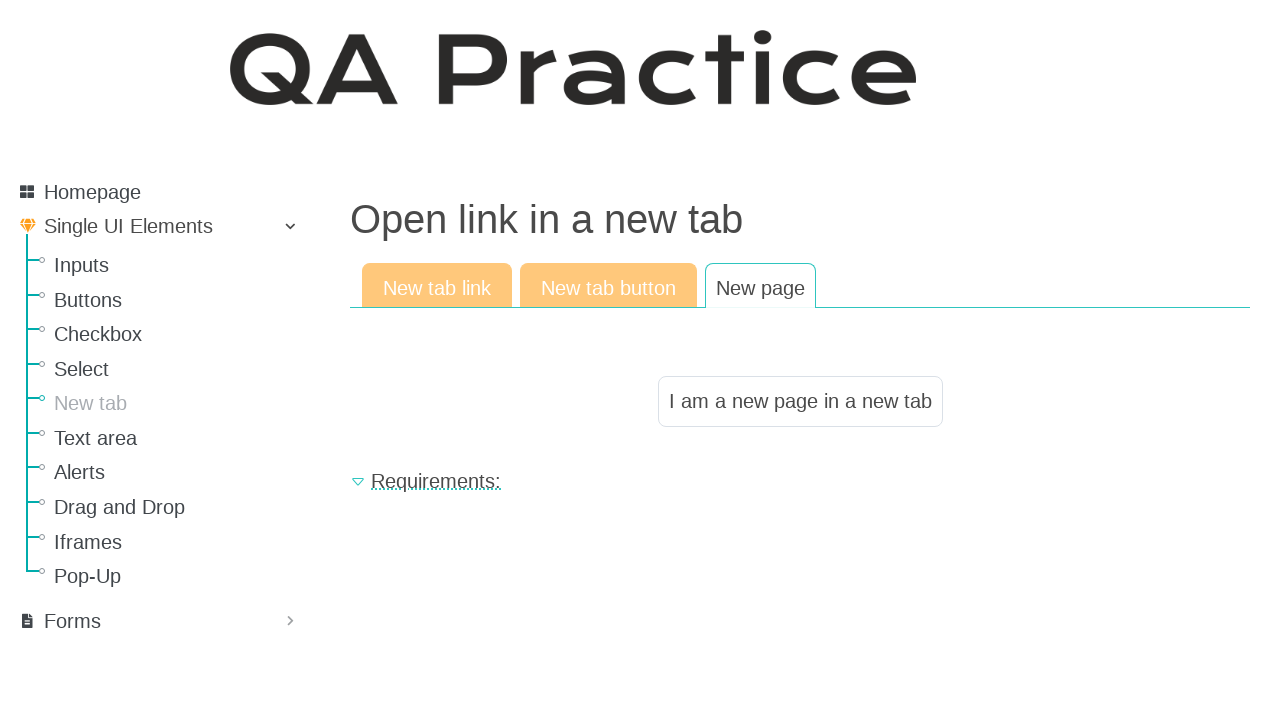

Waited for result text element to load in new tab
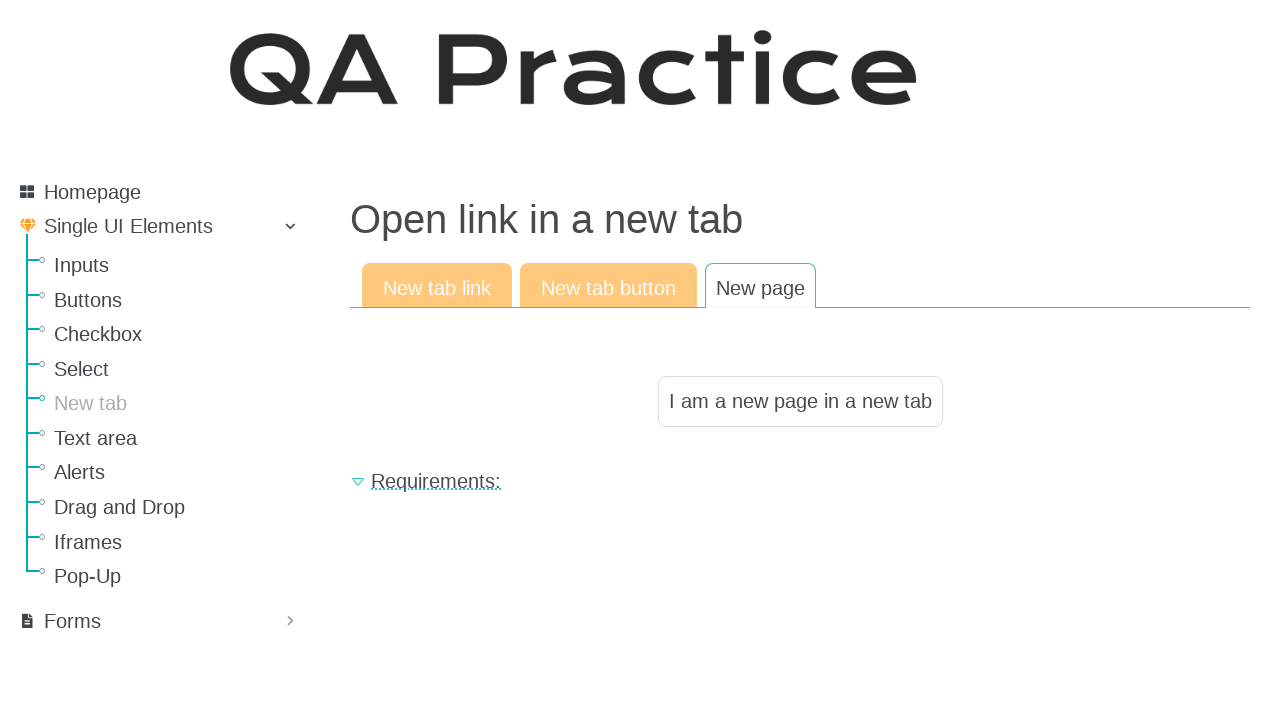

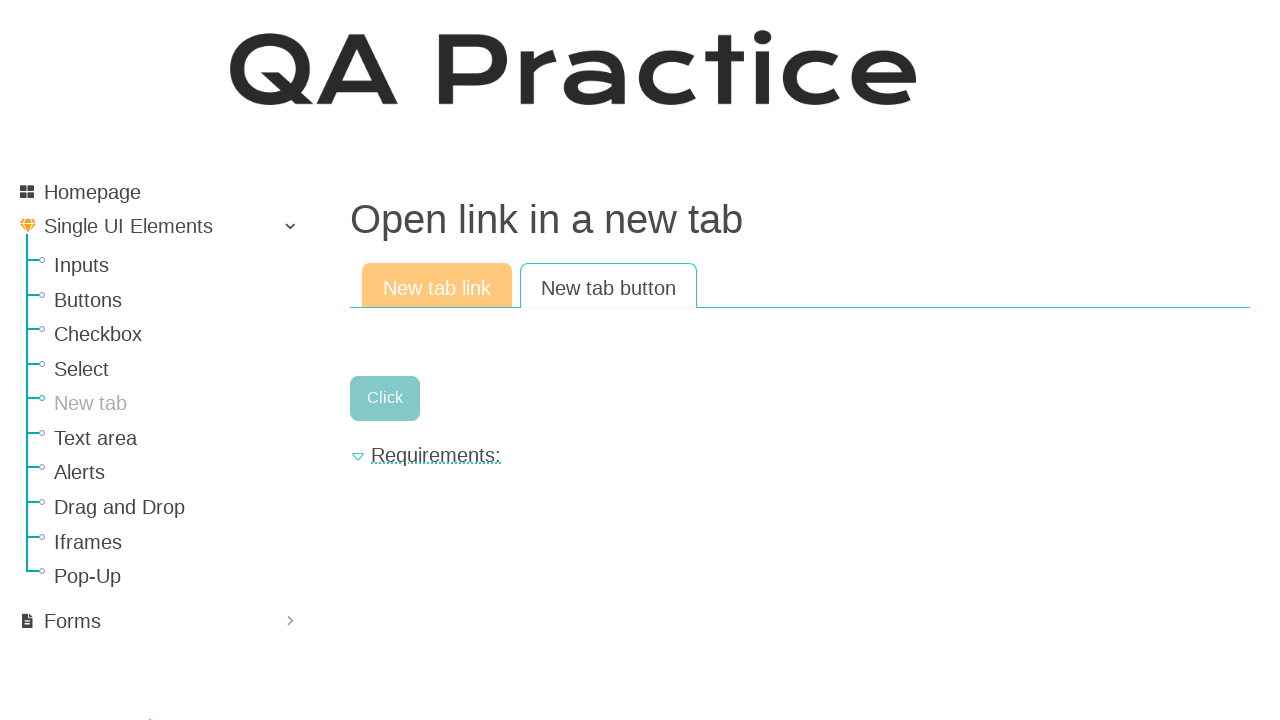